Toggles dark mode on the properties listing page

Starting URL: https://www.landsearch.com/properties

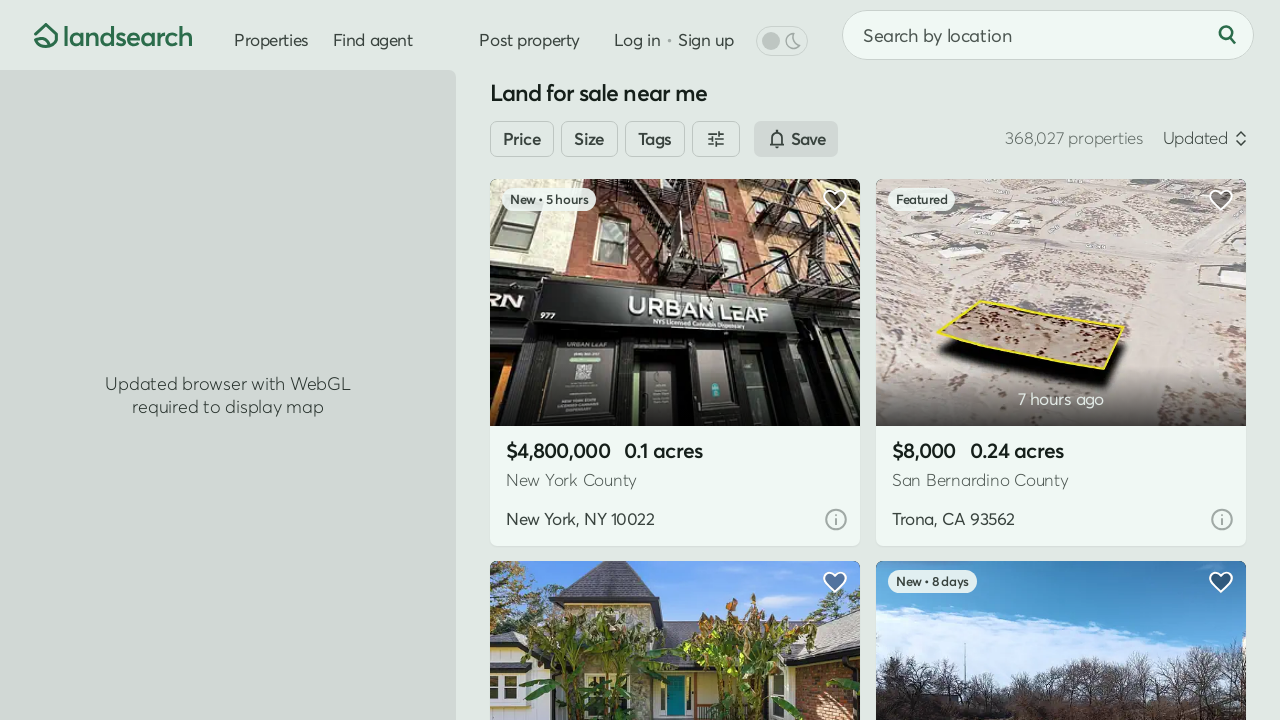

Navigated to properties listing page
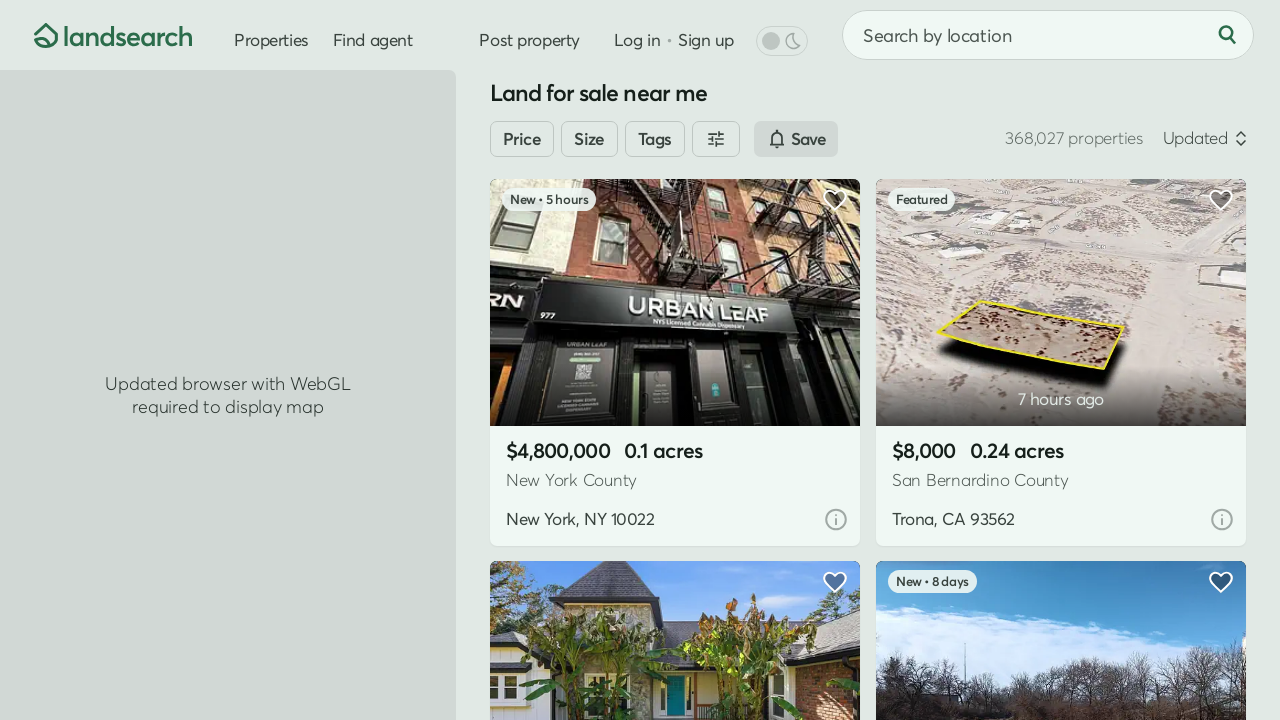

Located all dark mode toggle button candidates
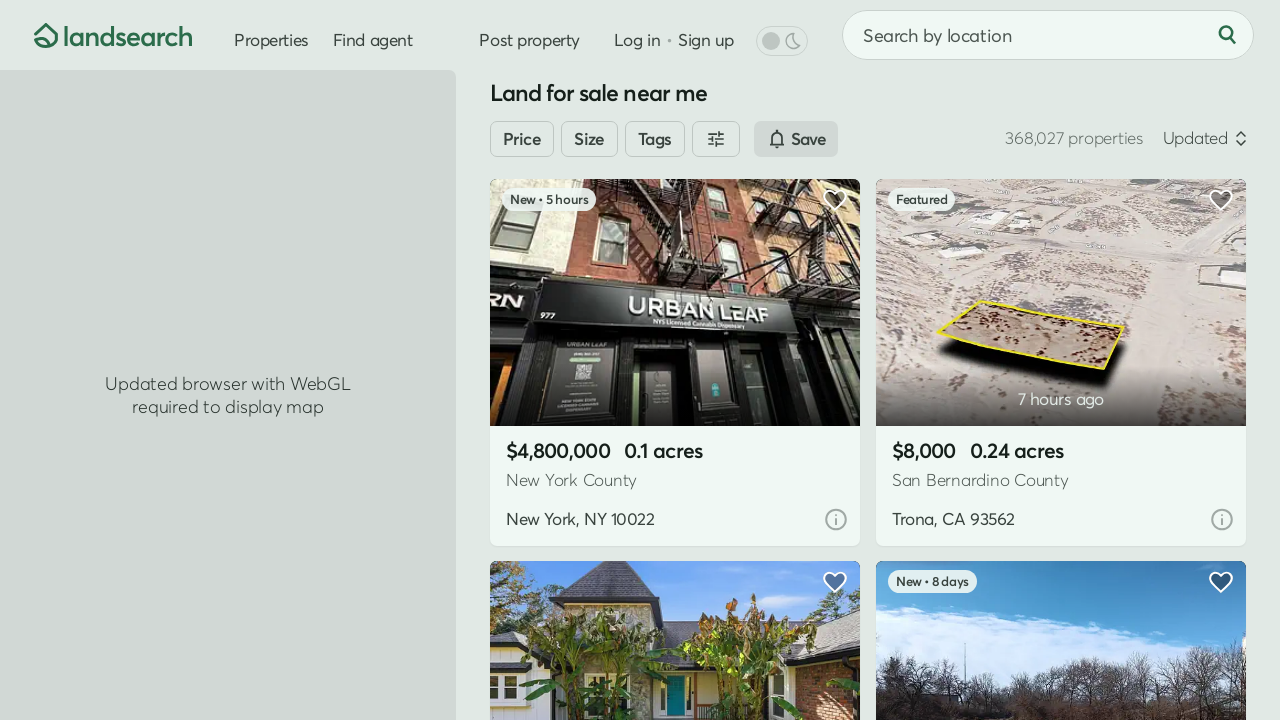

Clicked dark mode toggle button
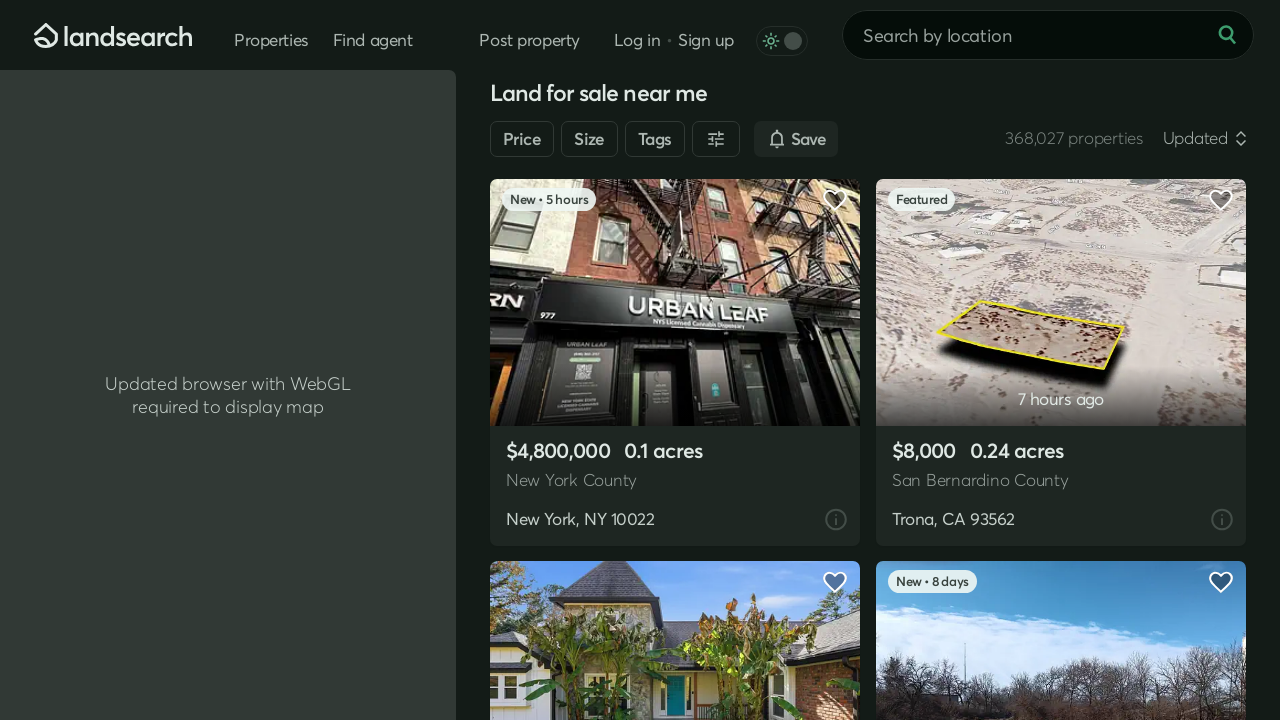

Dark mode toggle completed - page should now display in dark mode
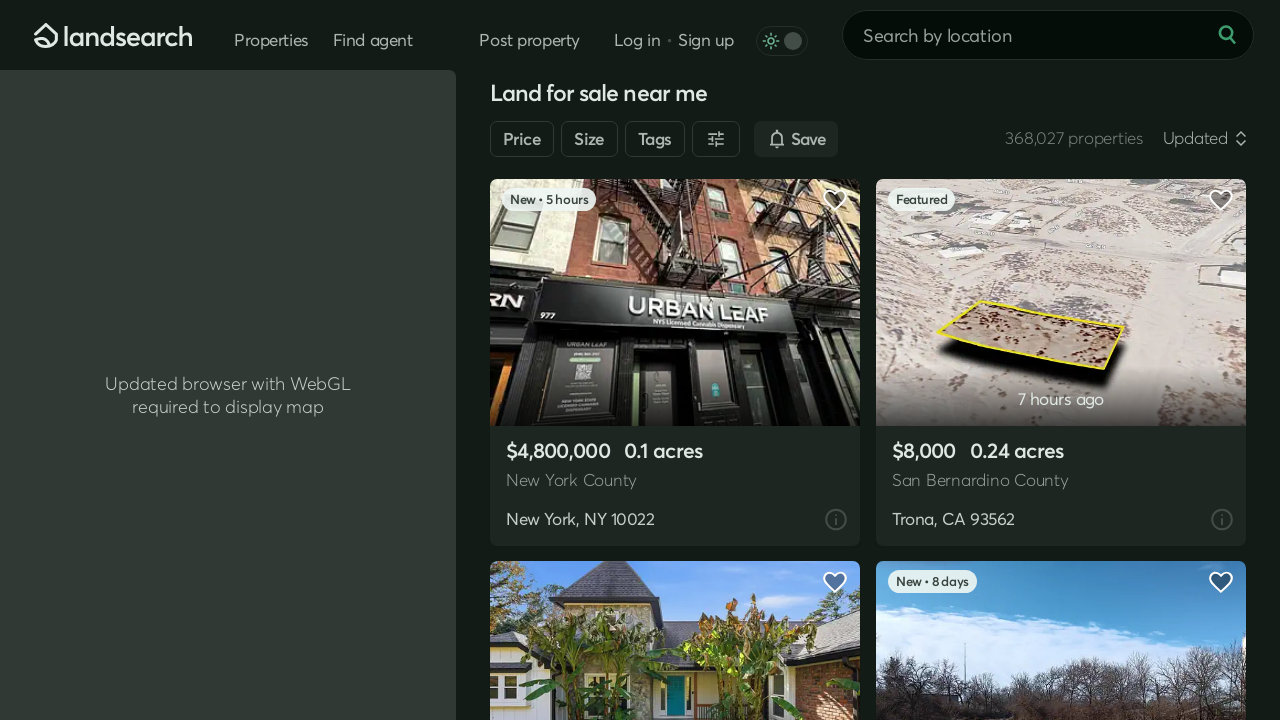

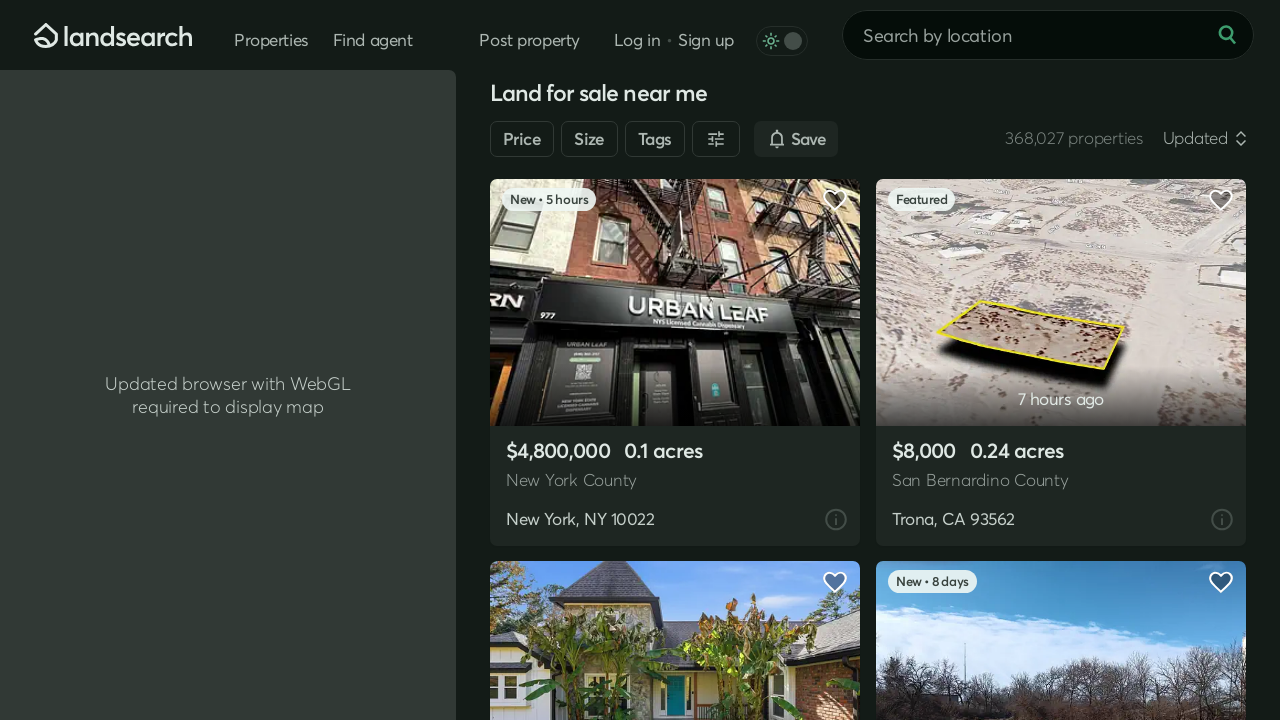